Tests that you can cancel out of an error message by entering valid data and clicking cancel

Starting URL: https://devmountain-qa.github.io/employee-manager/1.2_Version/index.html

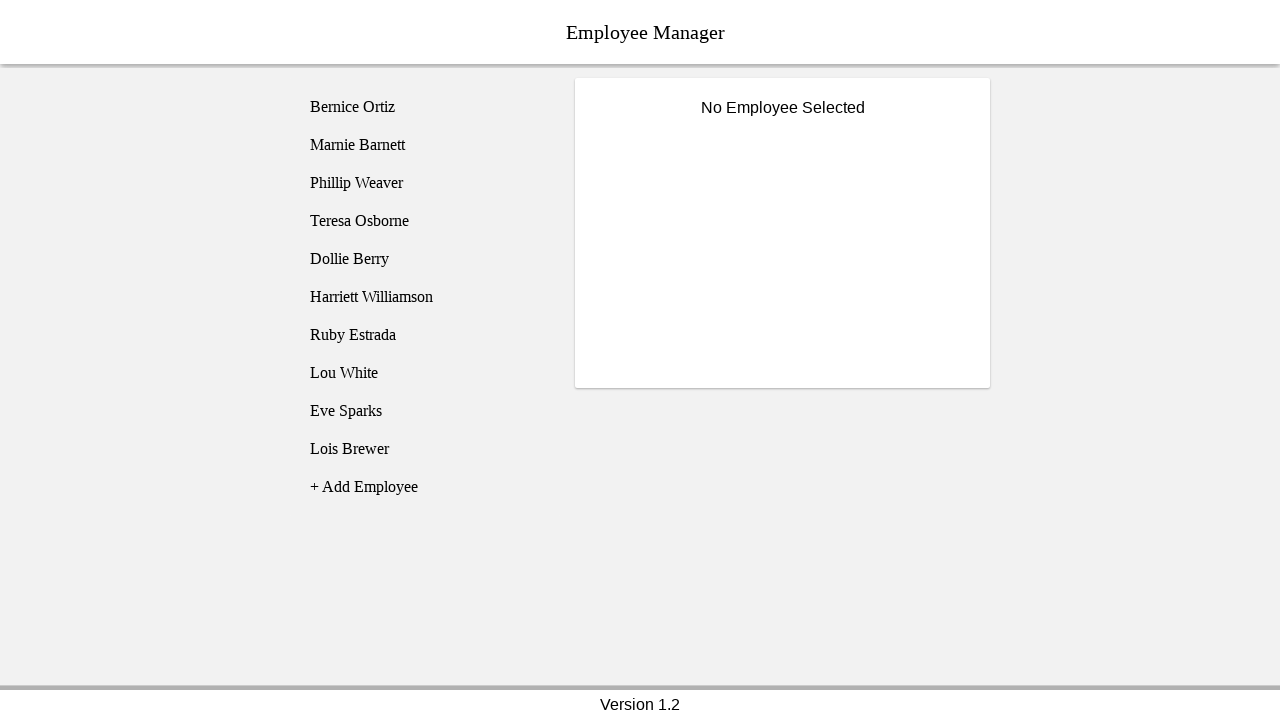

Clicked on Bernice Ortiz employee at (425, 107) on [name='employee1']
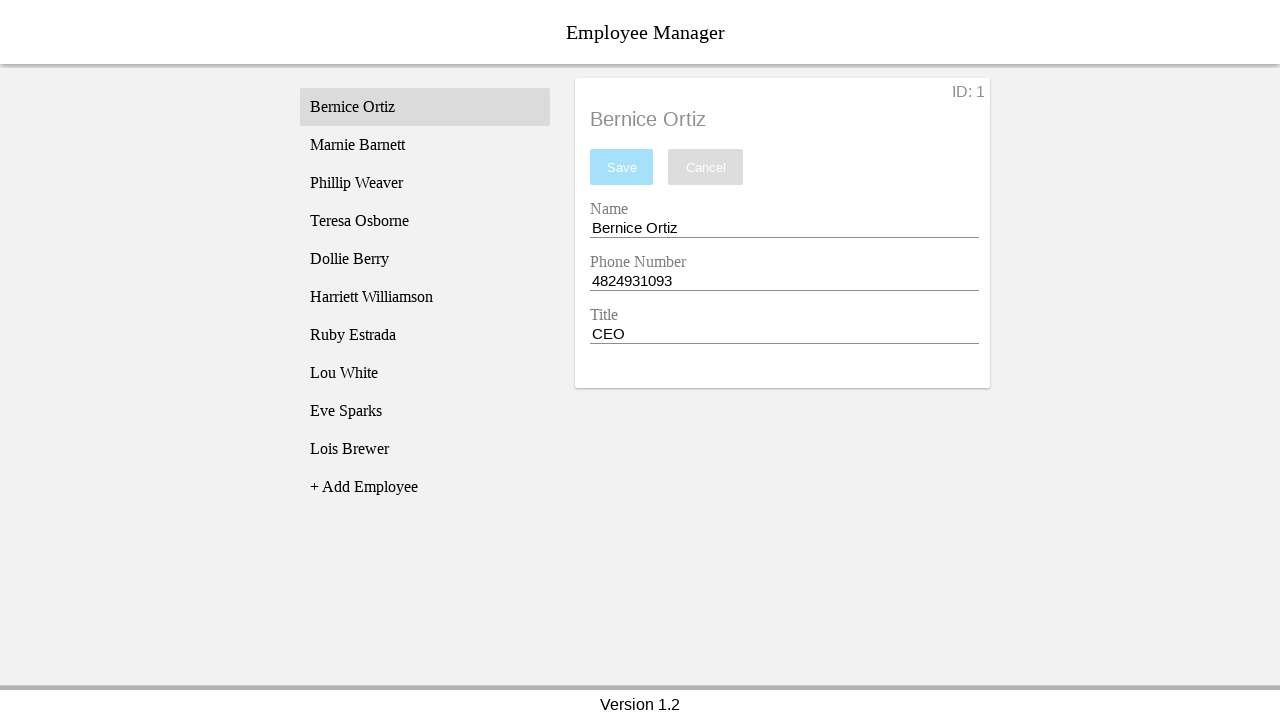

Name input field became visible
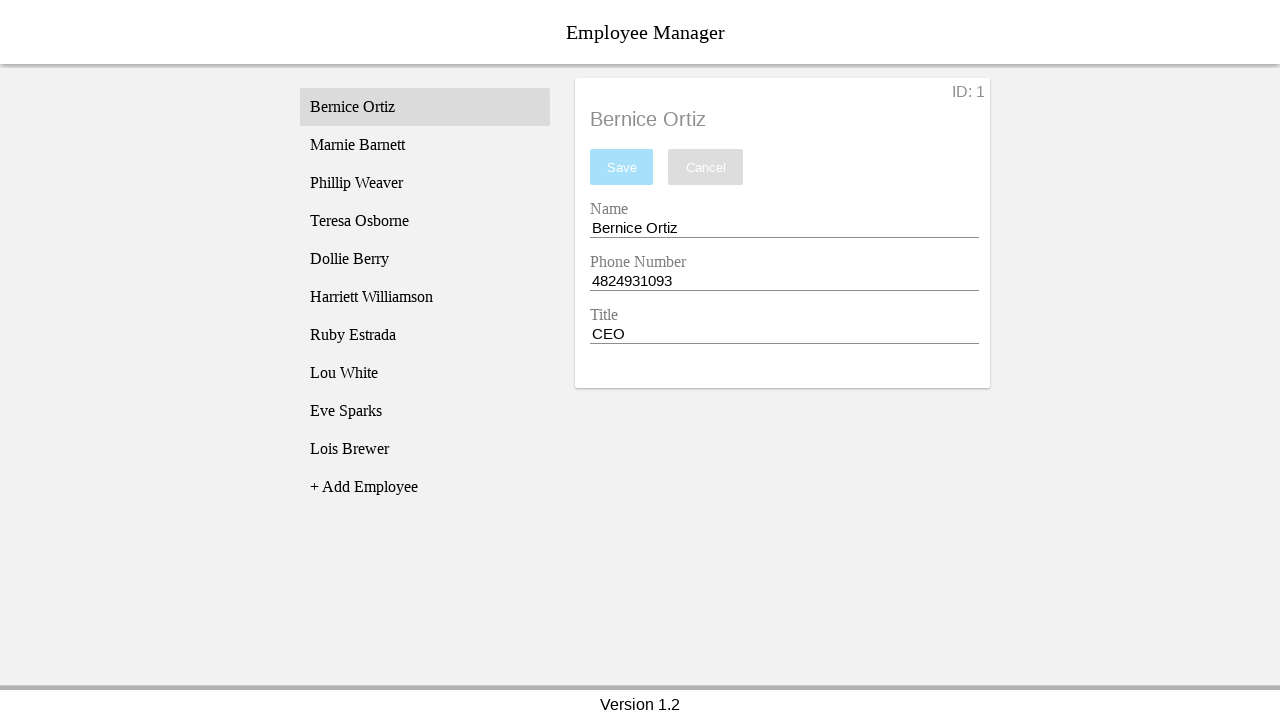

Cleared the name input completely on [name='nameEntry']
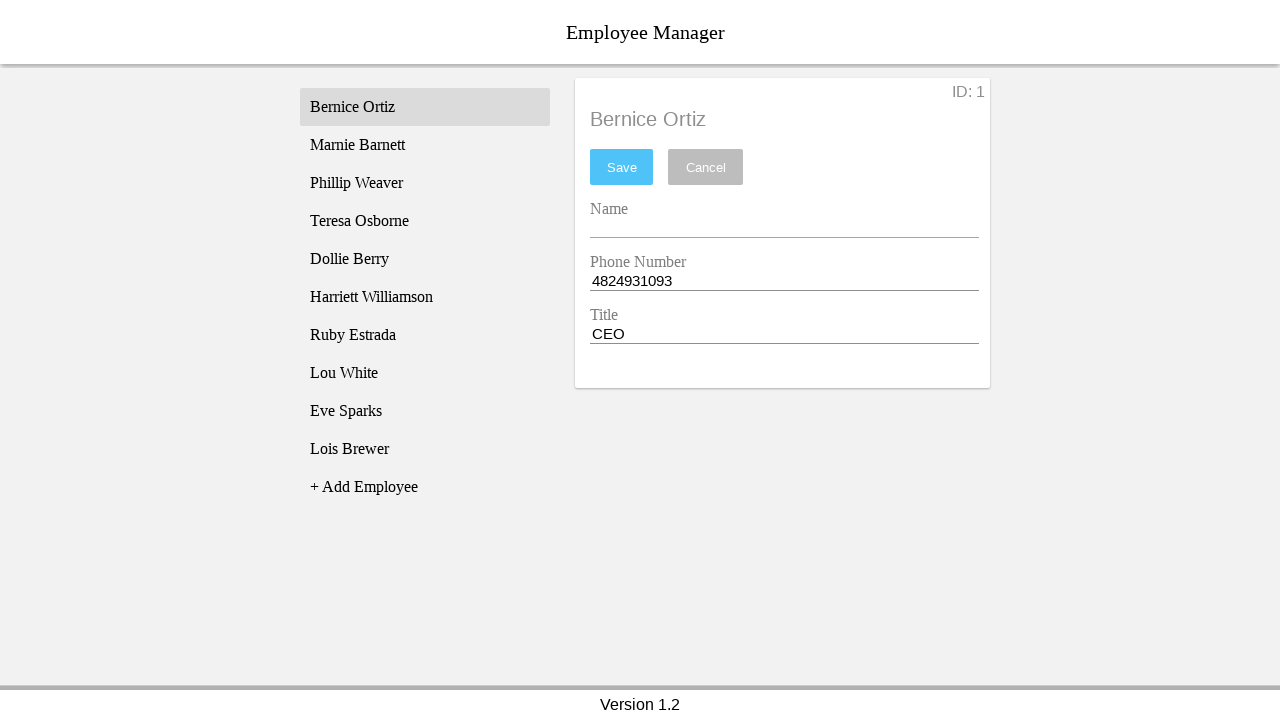

Pressed space in name input on [name='nameEntry']
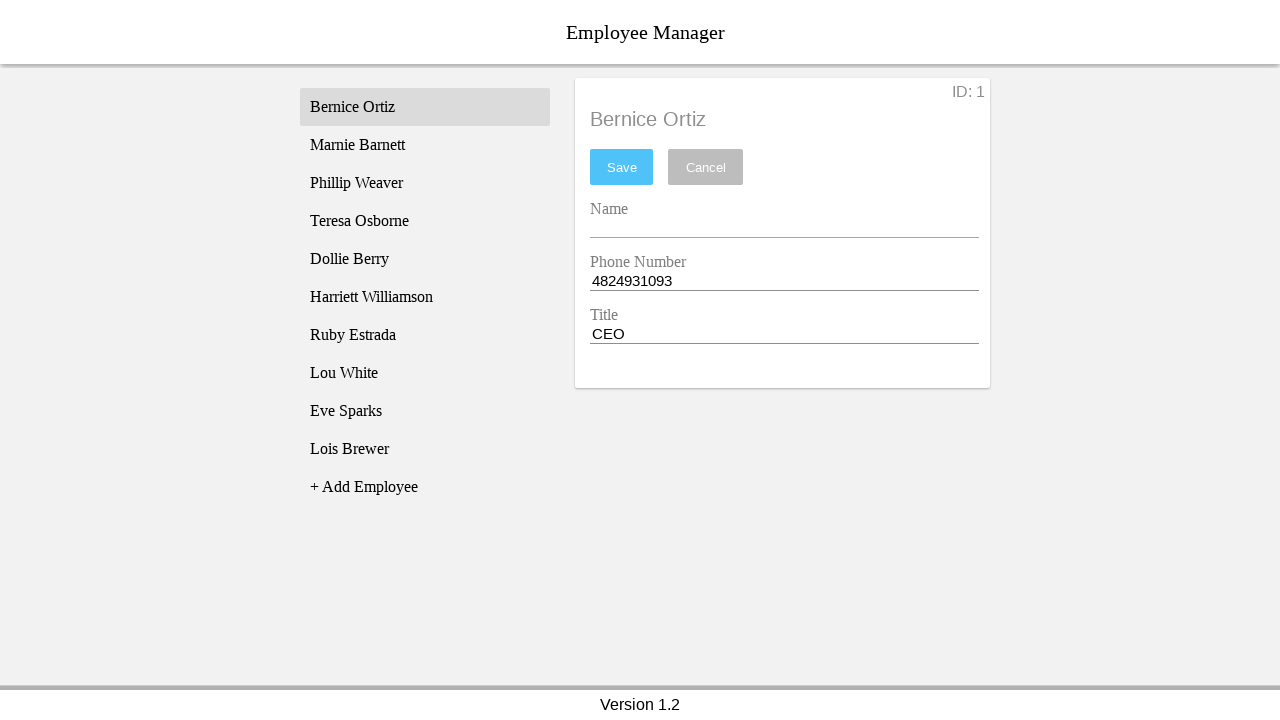

Pressed backspace in name input to trigger validation on [name='nameEntry']
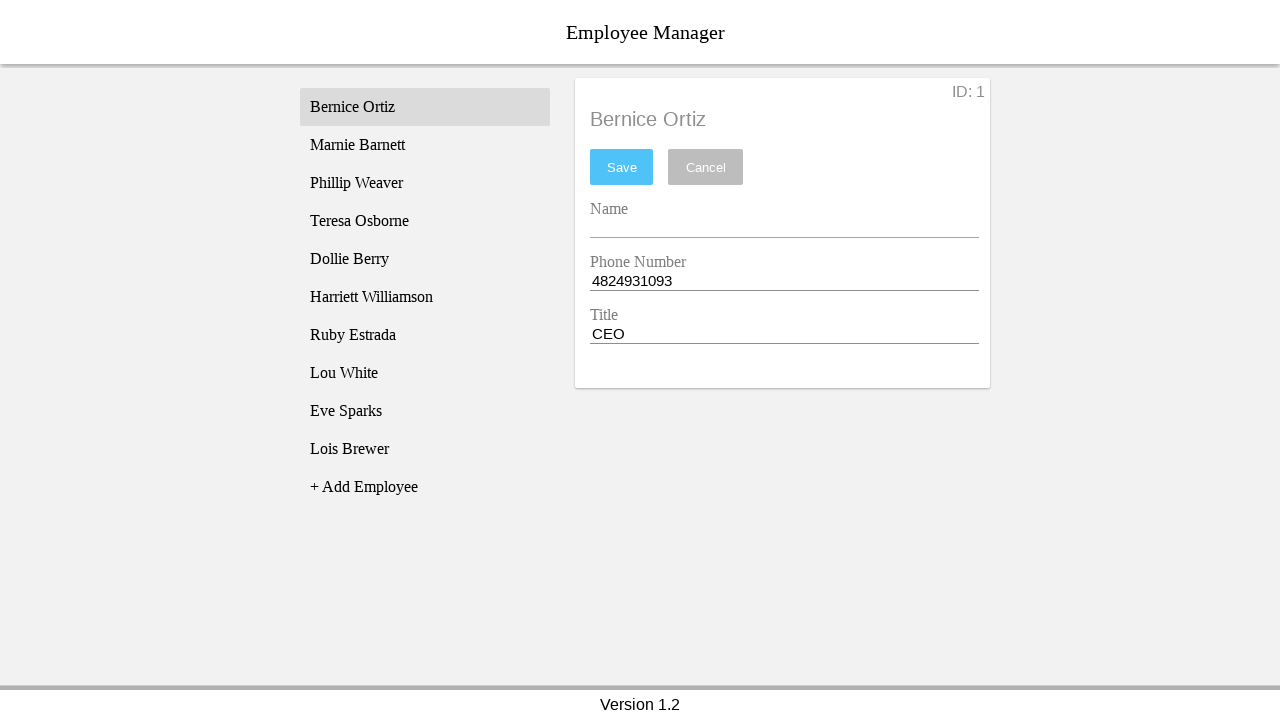

Clicked save button at (622, 167) on #saveBtn
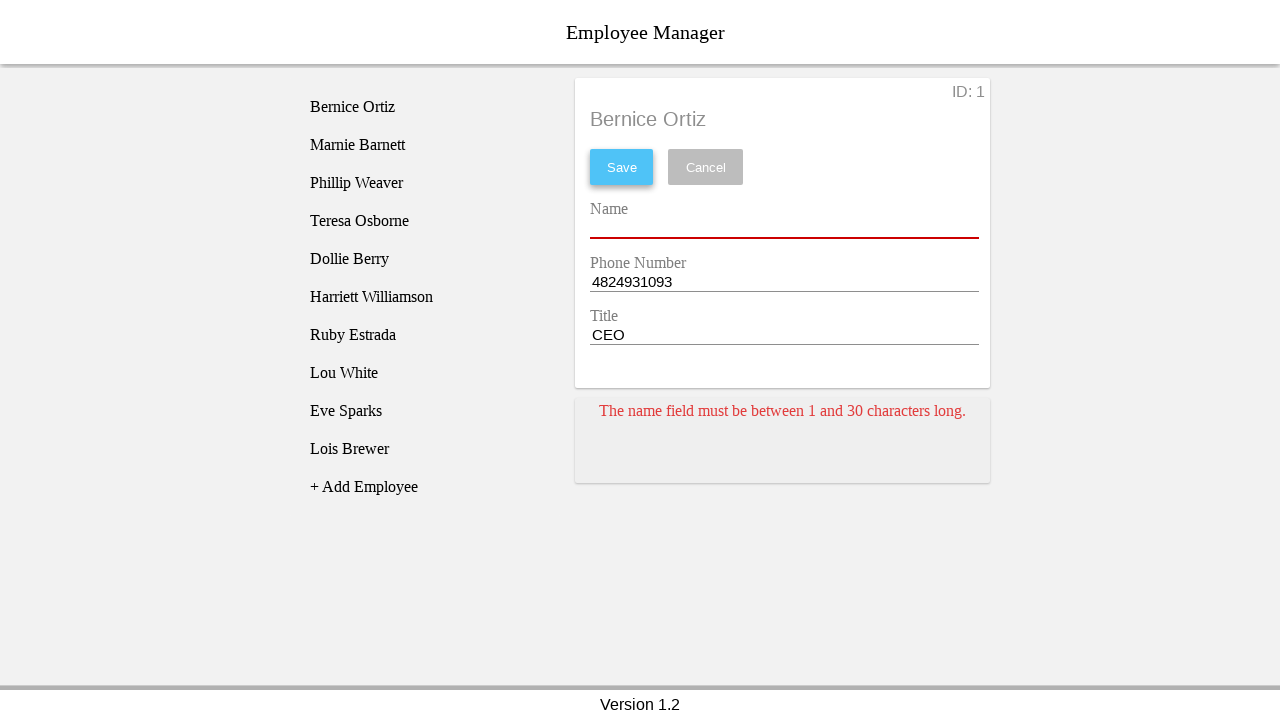

Error card appeared
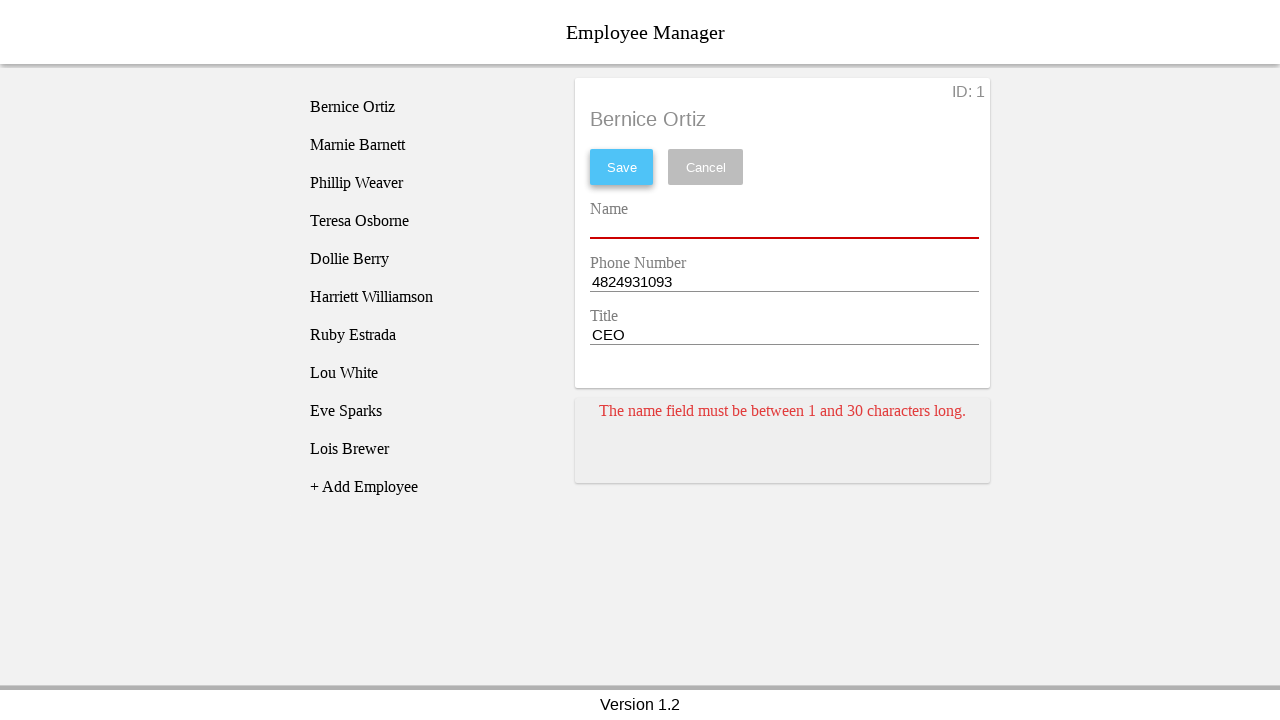

Pressed space in name input to enter valid data on [name='nameEntry']
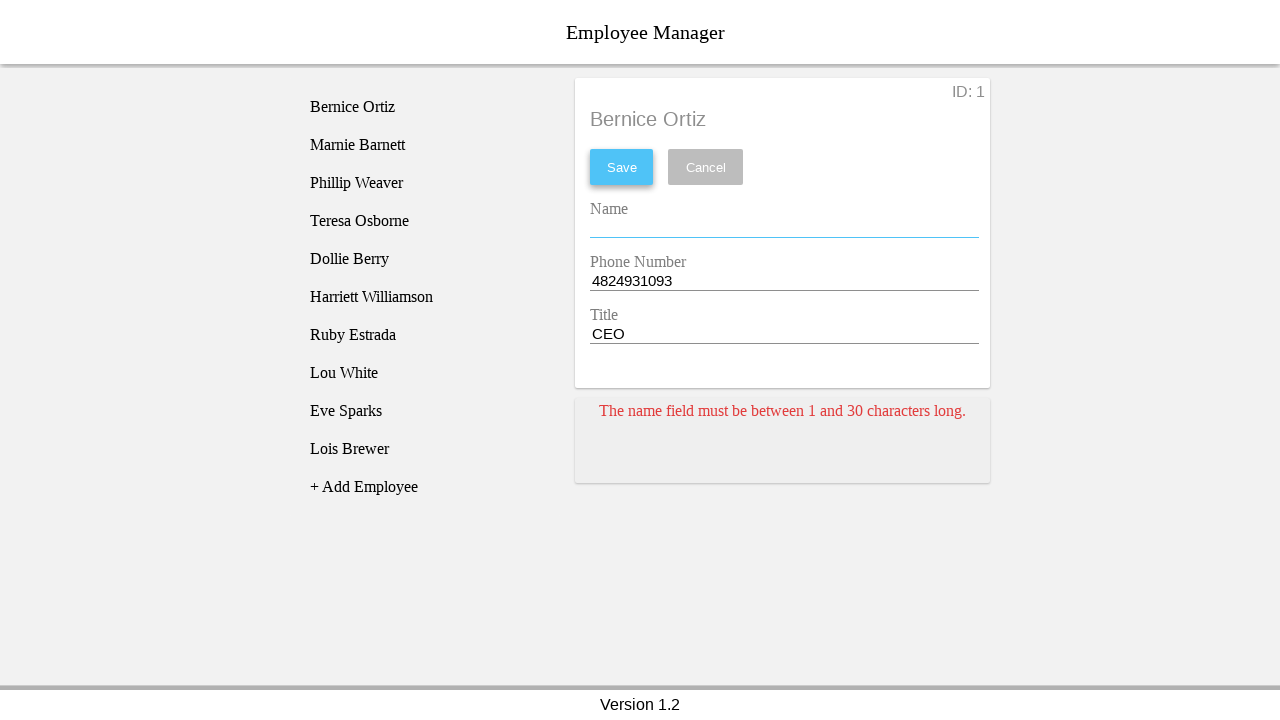

Clicked cancel button to close error message at (706, 167) on [name='cancel']
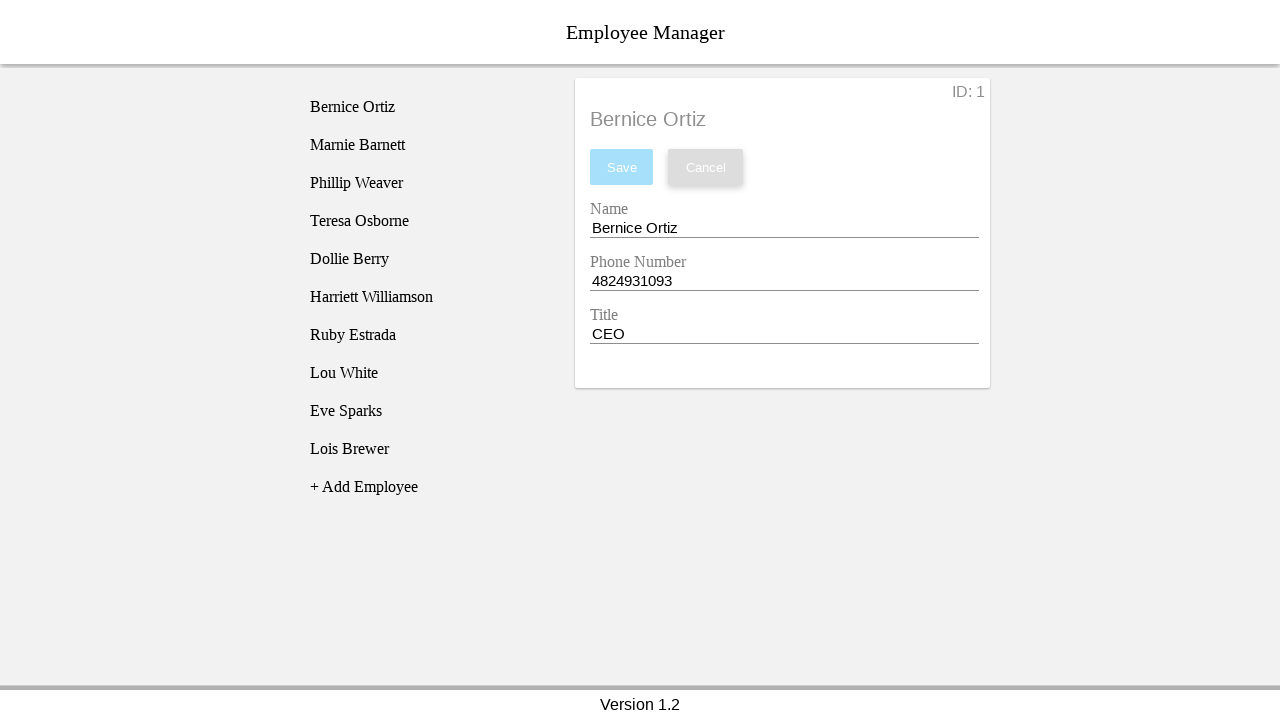

Waited for error to disappear
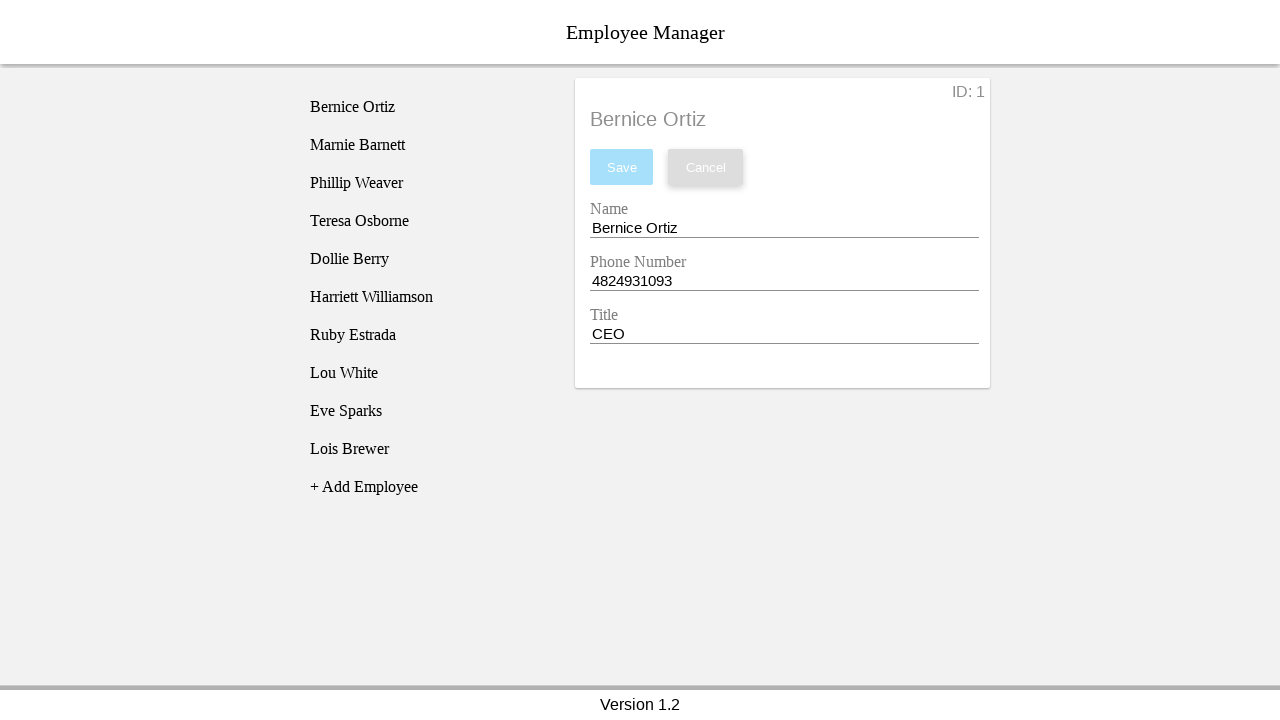

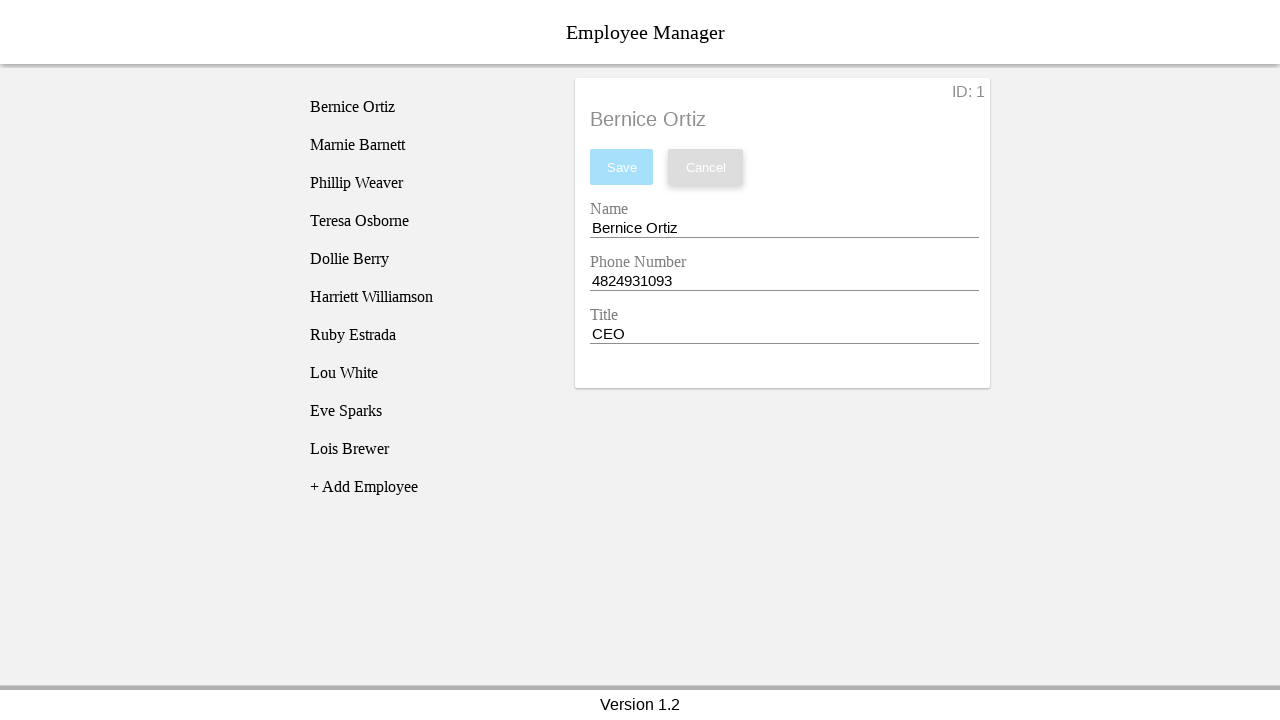